Tests search by coordinates functionality in History Bulk using latitude and longitude for Moscow

Starting URL: https://home.openweathermap.org/marketplace

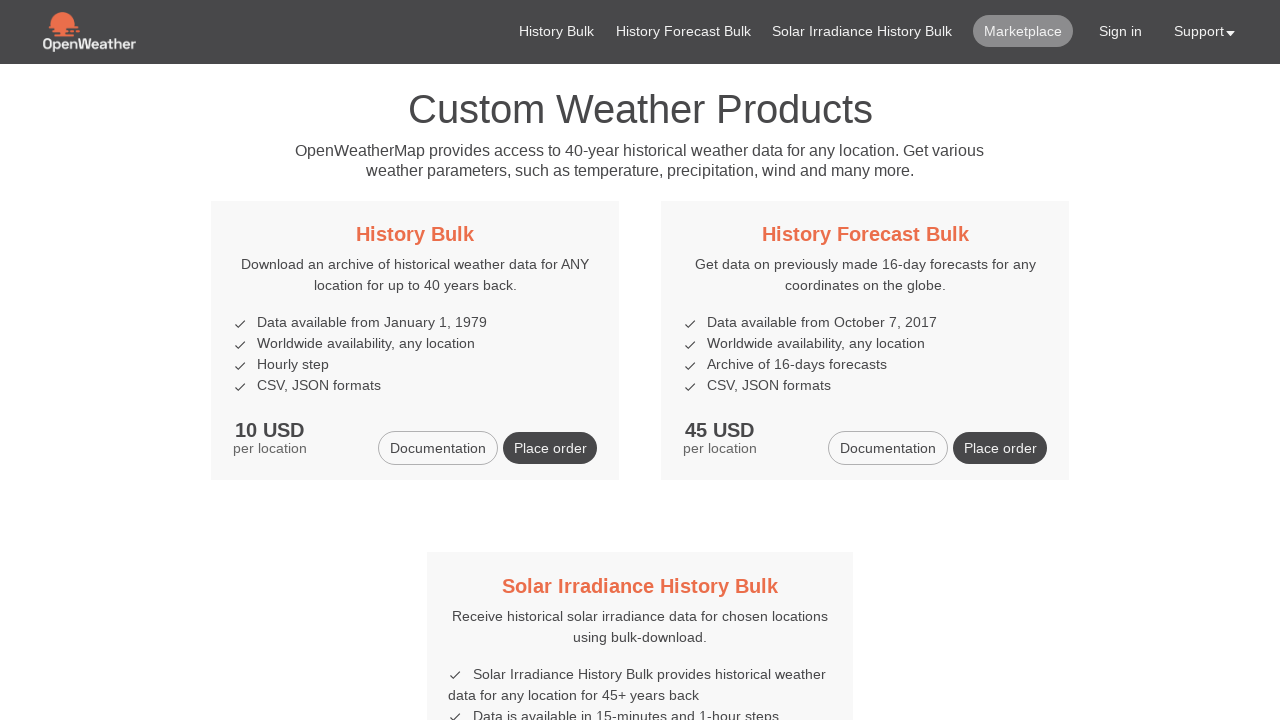

Clicked on History Bulk title at (415, 234) on xpath=//h5/a[contains(text(), 'History Bulk')]
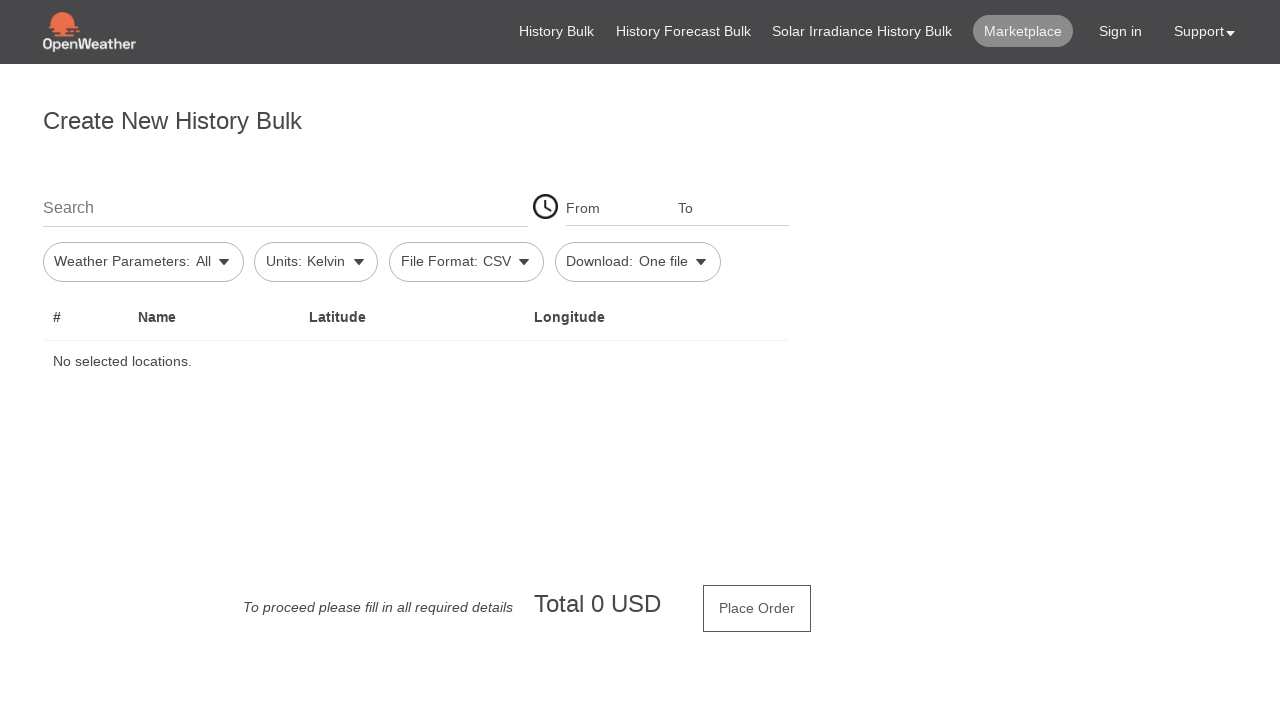

Clicked on search location field at (285, 207) on #firstSearch
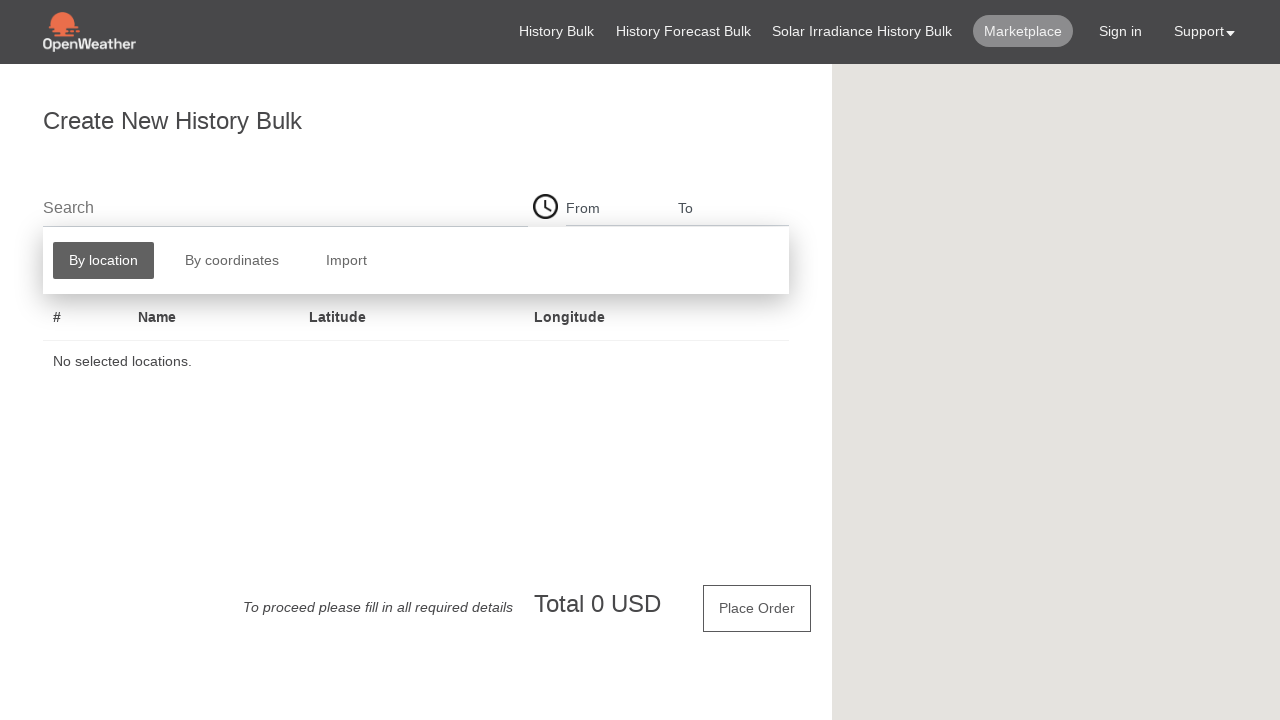

Clicked on 'By coordinates' button at (232, 261) on xpath=//button[contains(text(), 'By coordinates')]
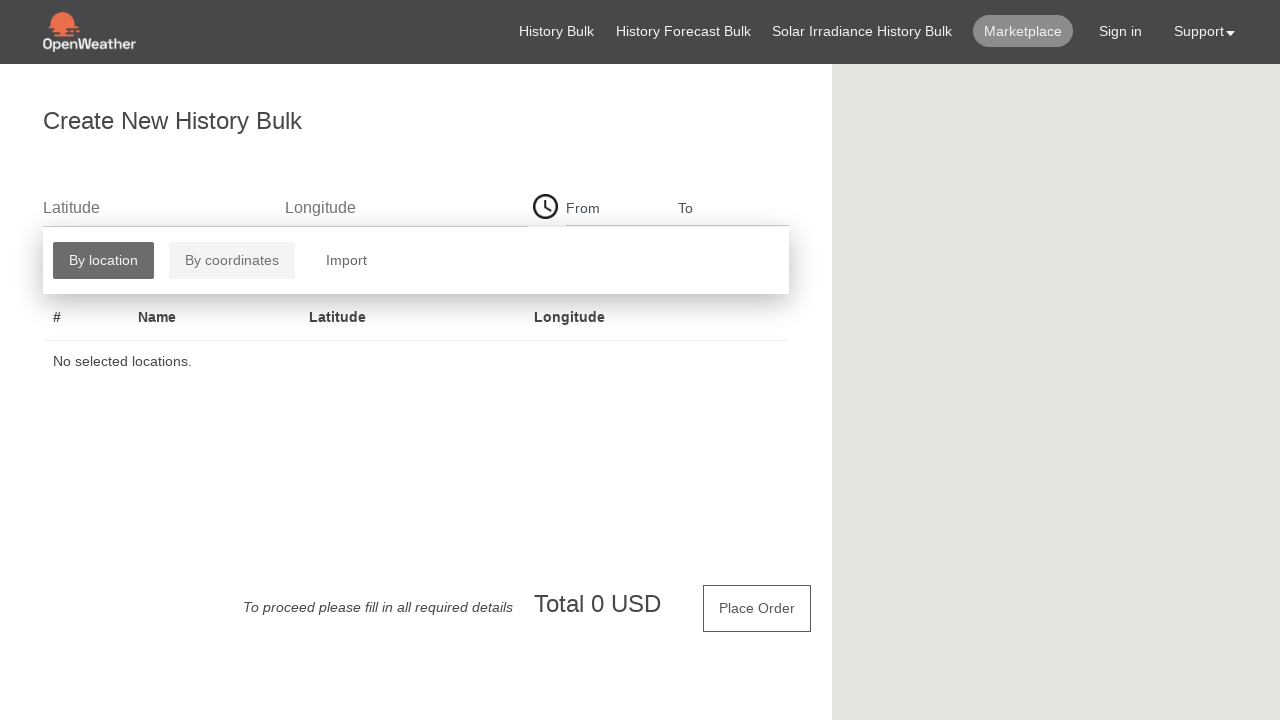

Filled latitude field with '55.755826' (Moscow latitude) on //input[@placeholder='Latitude']
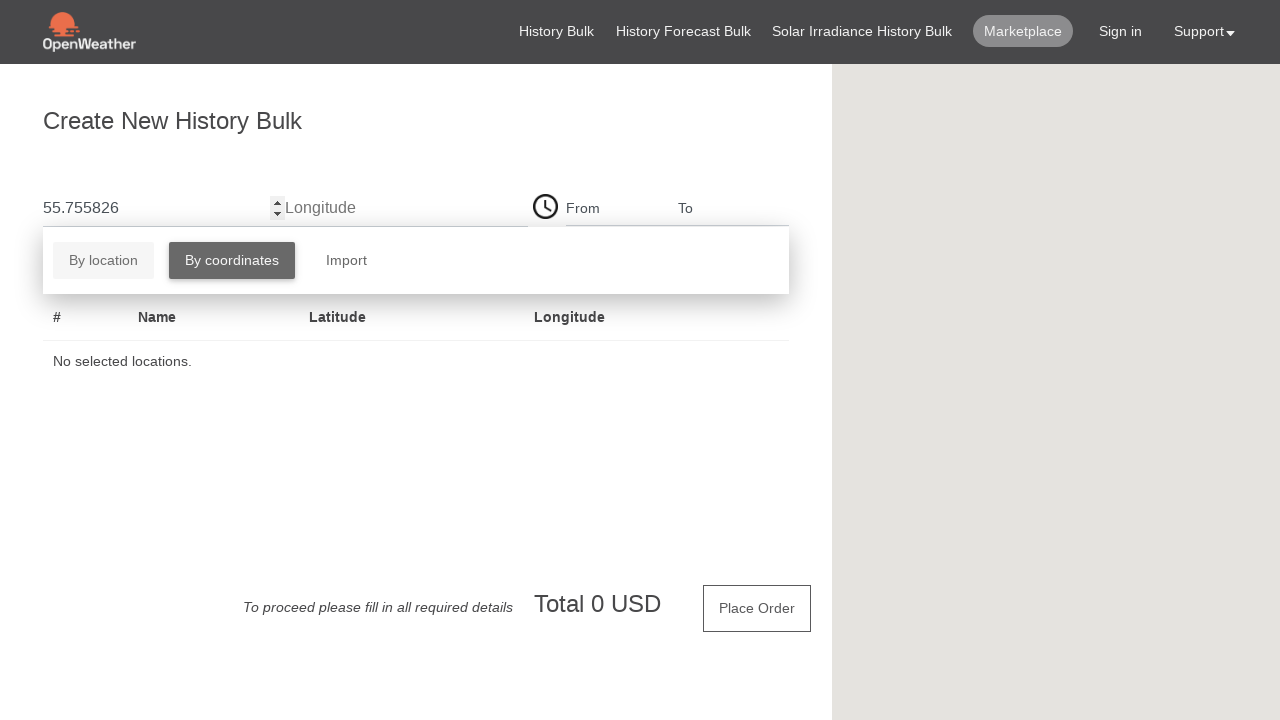

Filled longitude field with '37.61173' (Moscow longitude) on //input[@placeholder='Longitude']
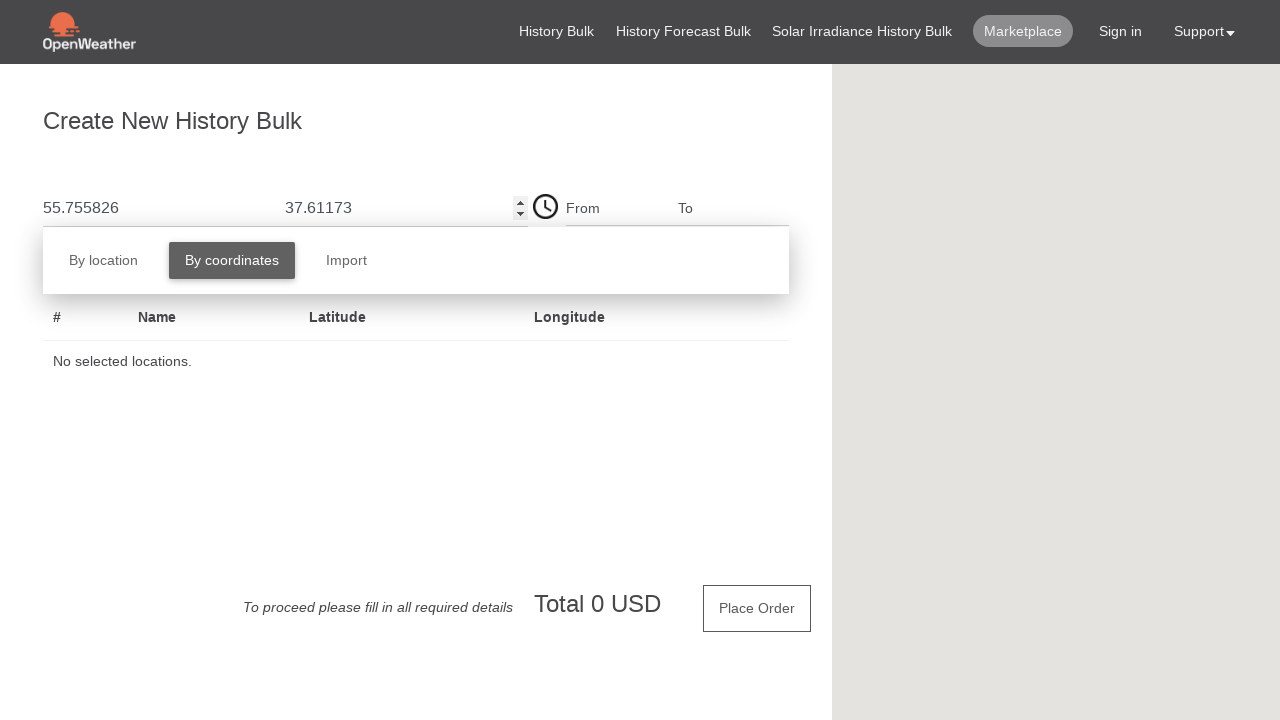

Pressed Enter to search by coordinates
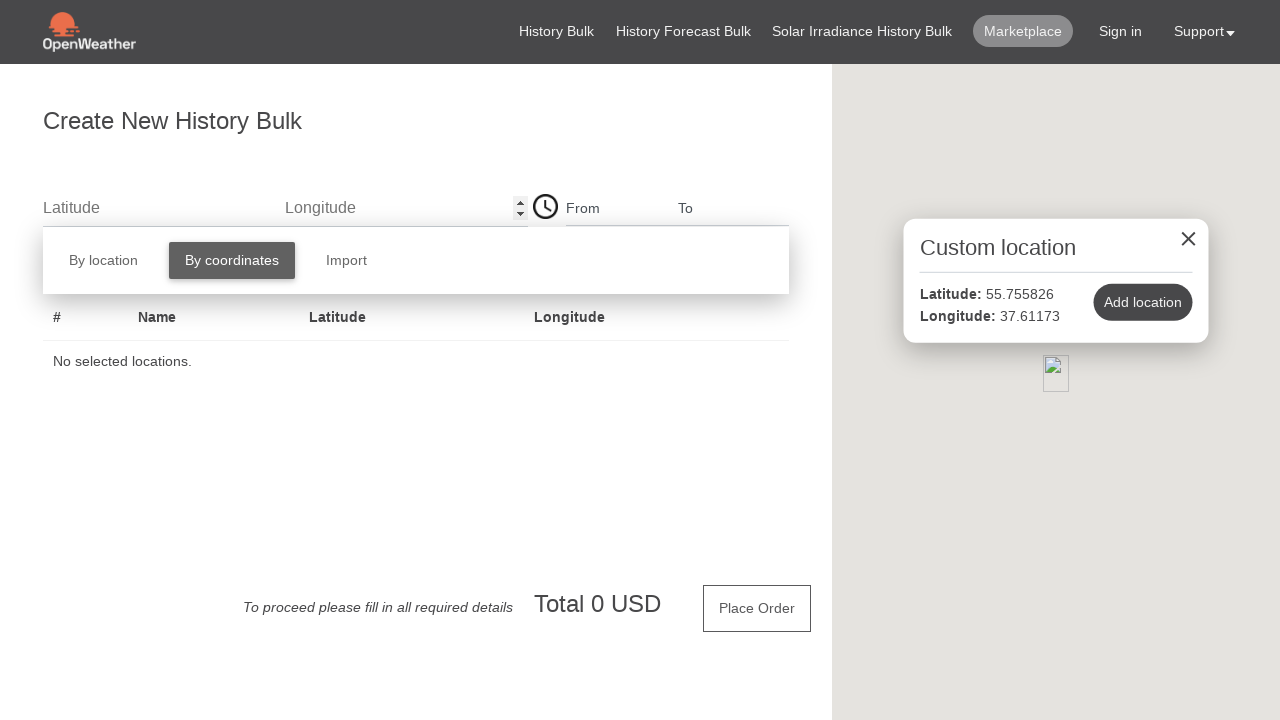

Waited for coordinates to appear on map
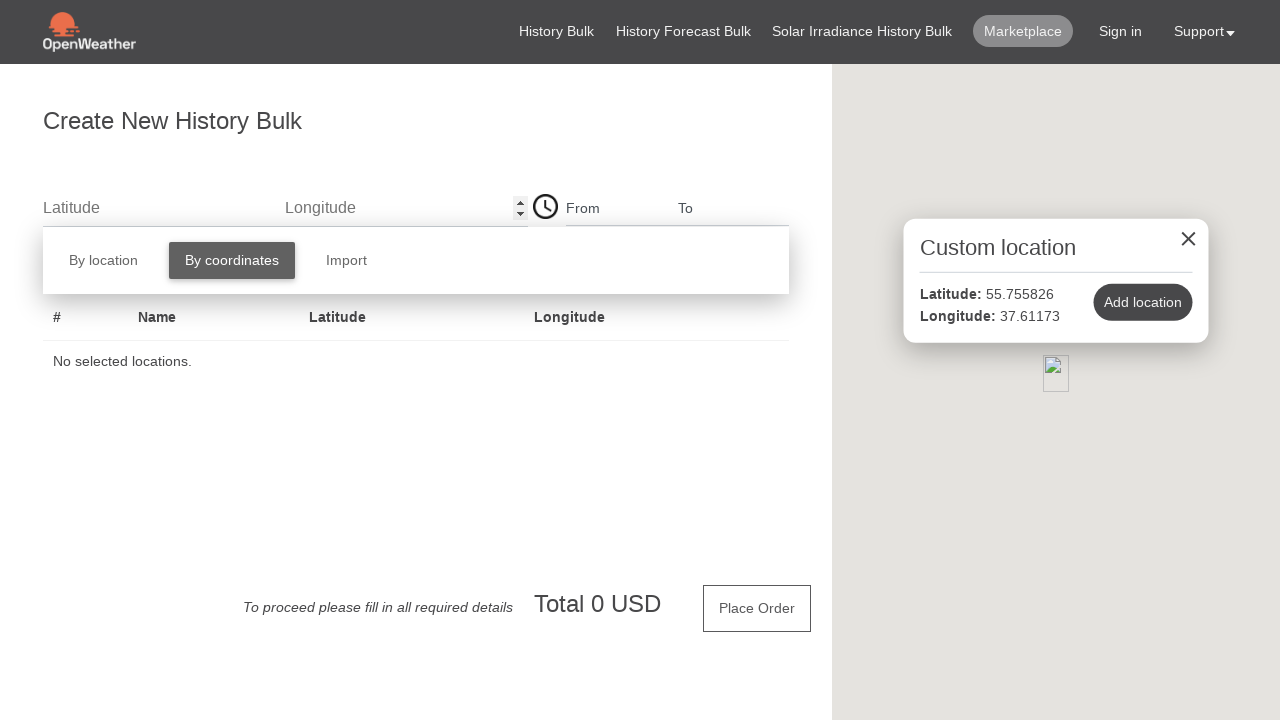

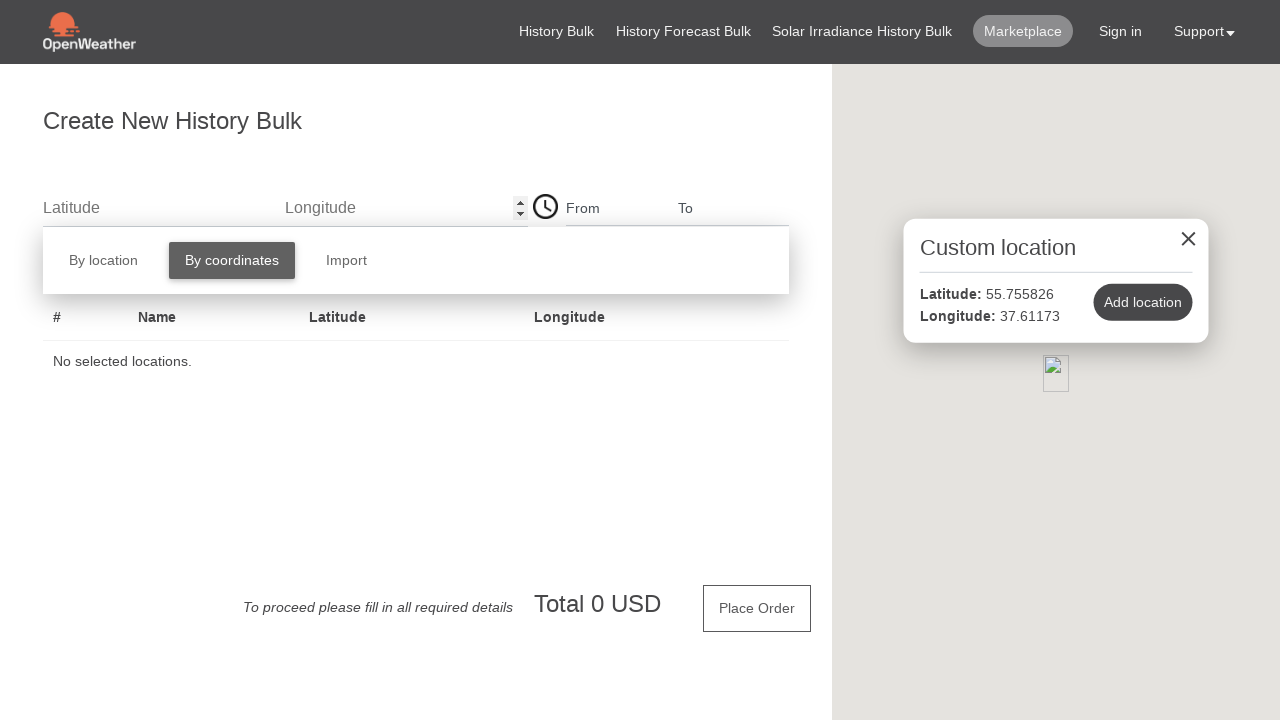